Tests clicking on a JDK download link on Oracle's Java downloads page, demonstrating how to handle potentially disabled buttons using JavaScript execution.

Starting URL: https://www.oracle.com/java/technologies/downloads/

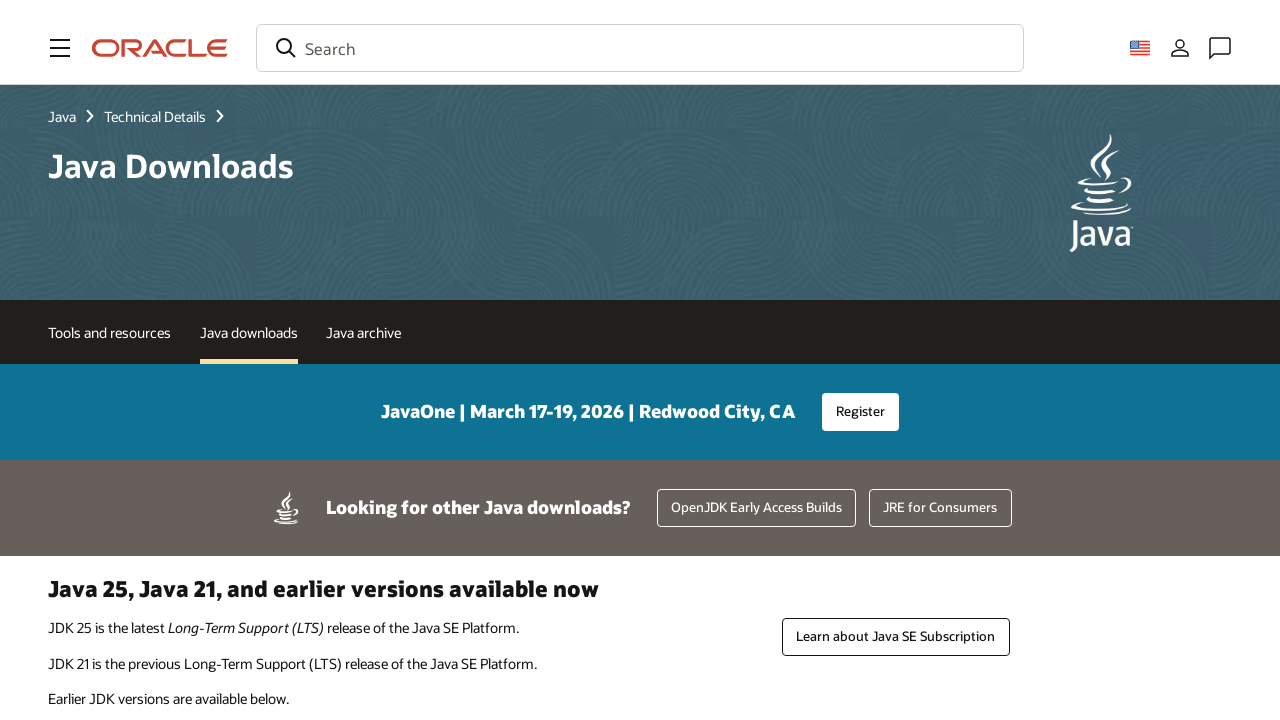

Waited for downloads page to load (domcontentloaded state)
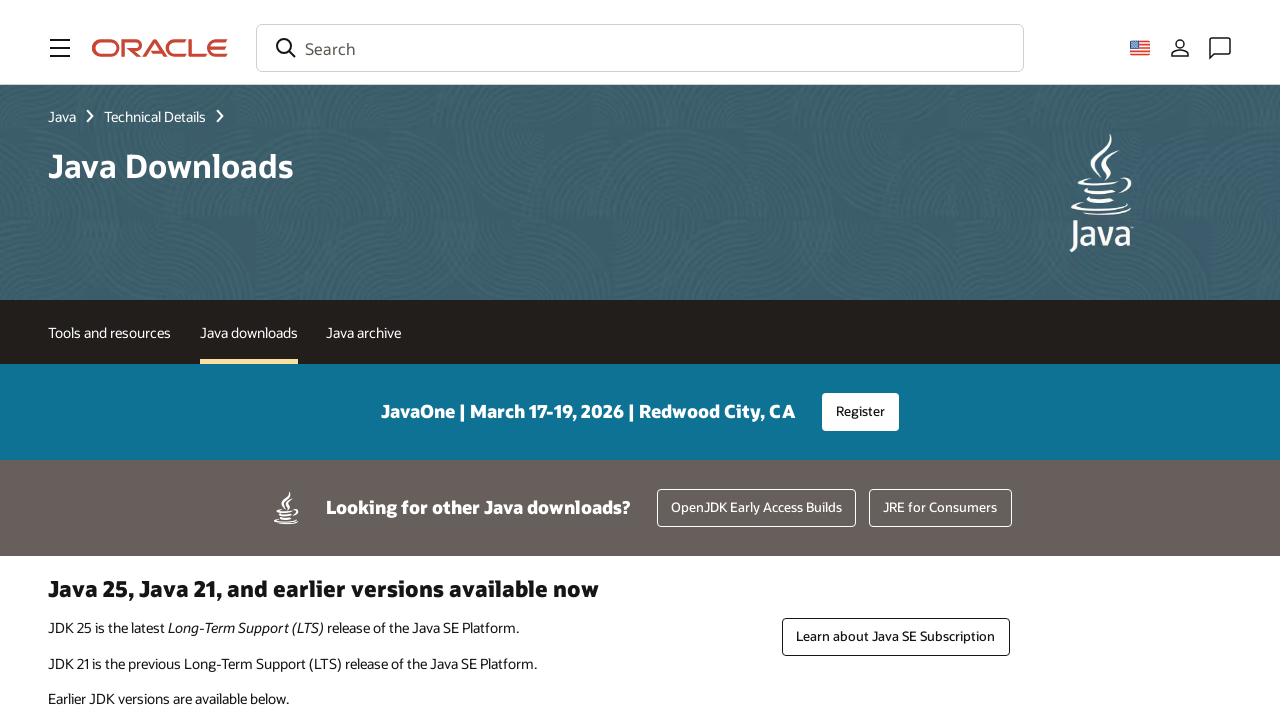

Located JDK download link with 'rpm' text
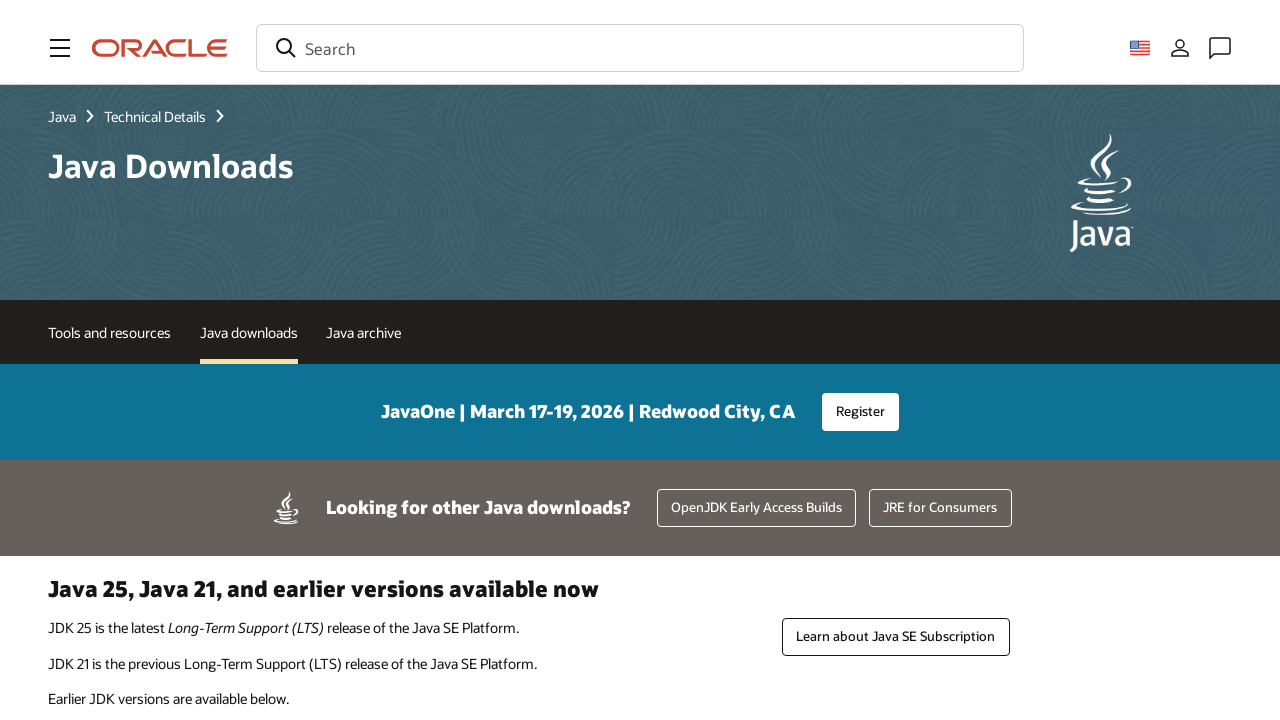

Clicked JDK download link at (768, 360) on a:has-text('rpm') >> nth=0
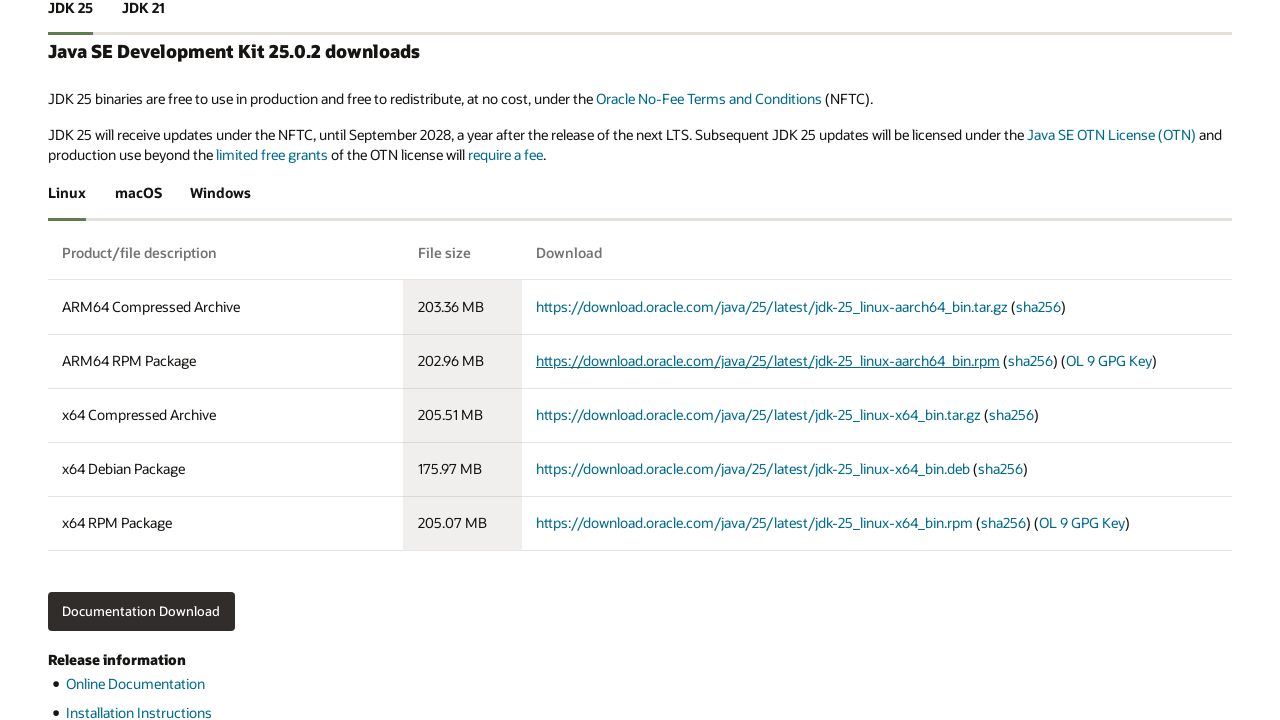

Waited 1000ms for modal or confirmation dialog to appear
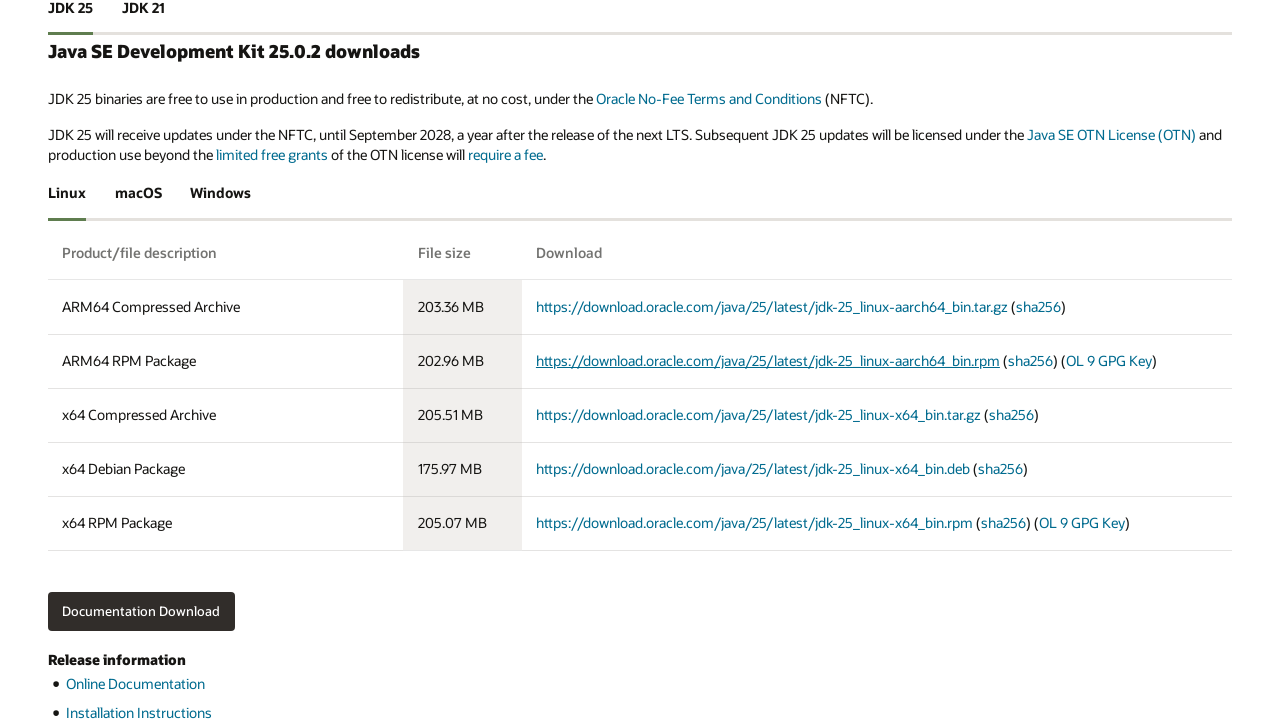

Located download confirmation button
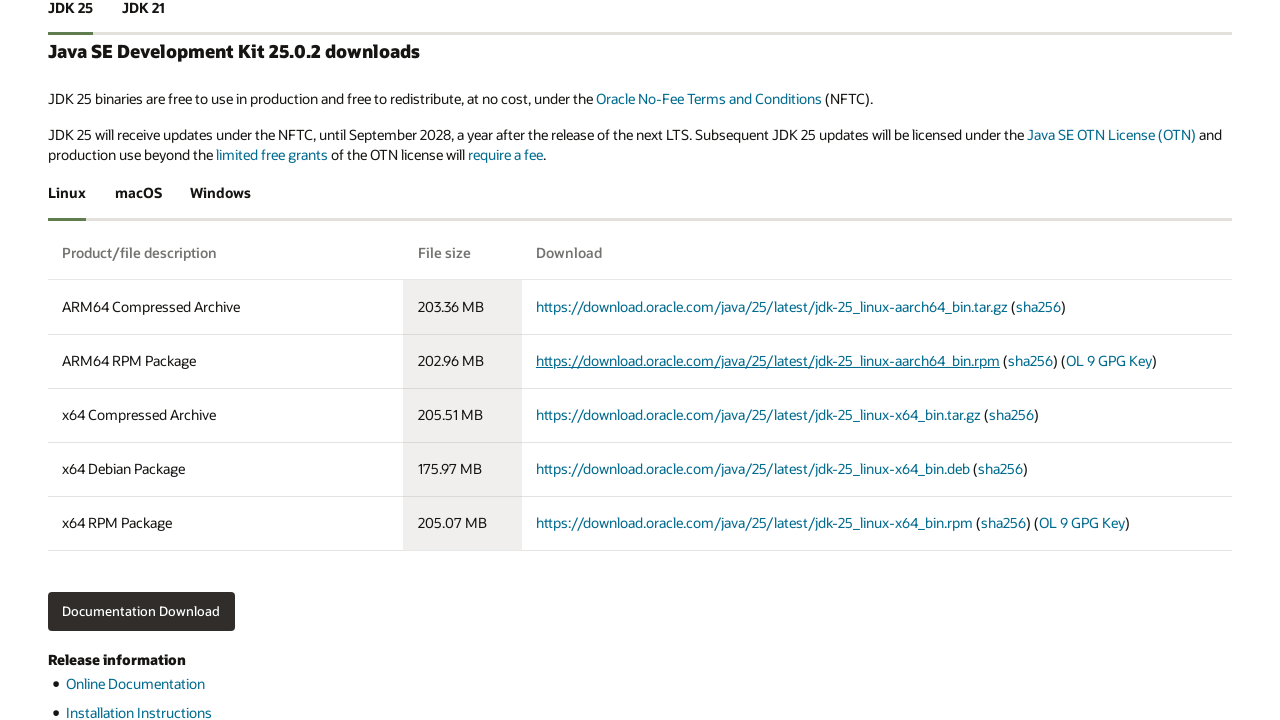

Download button was visible, clicked it using JavaScript execution to handle disabled state
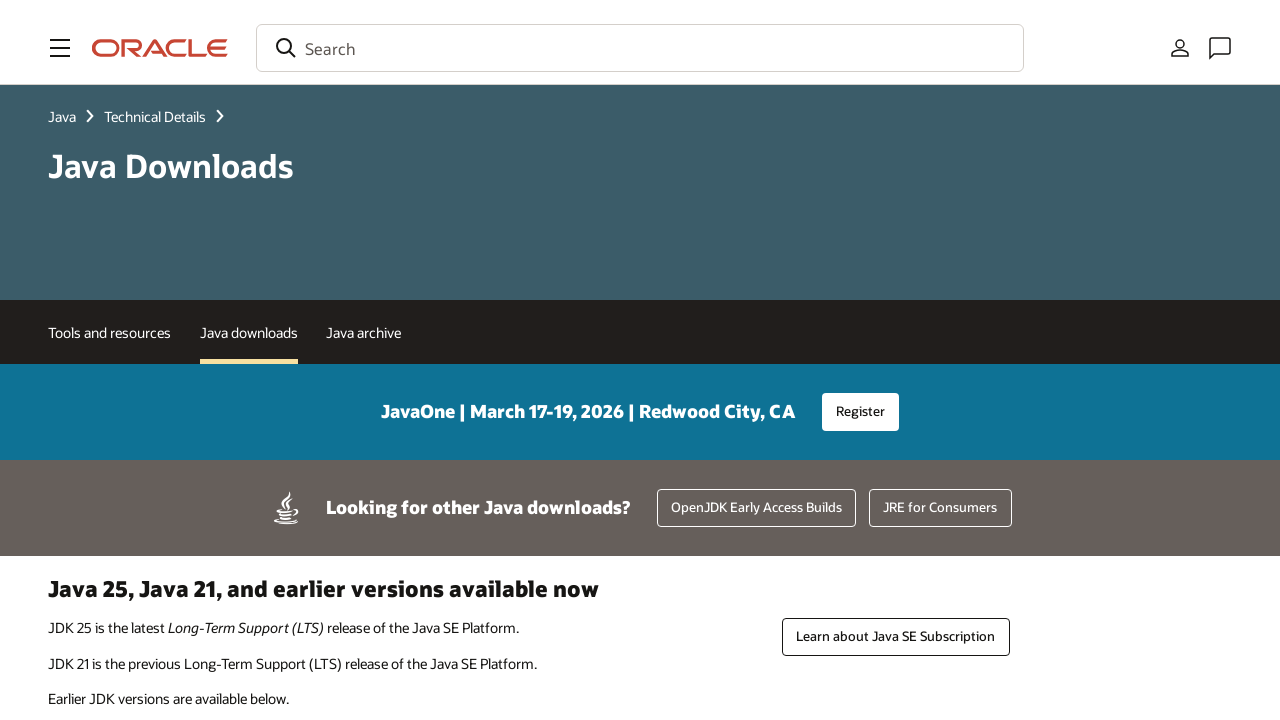

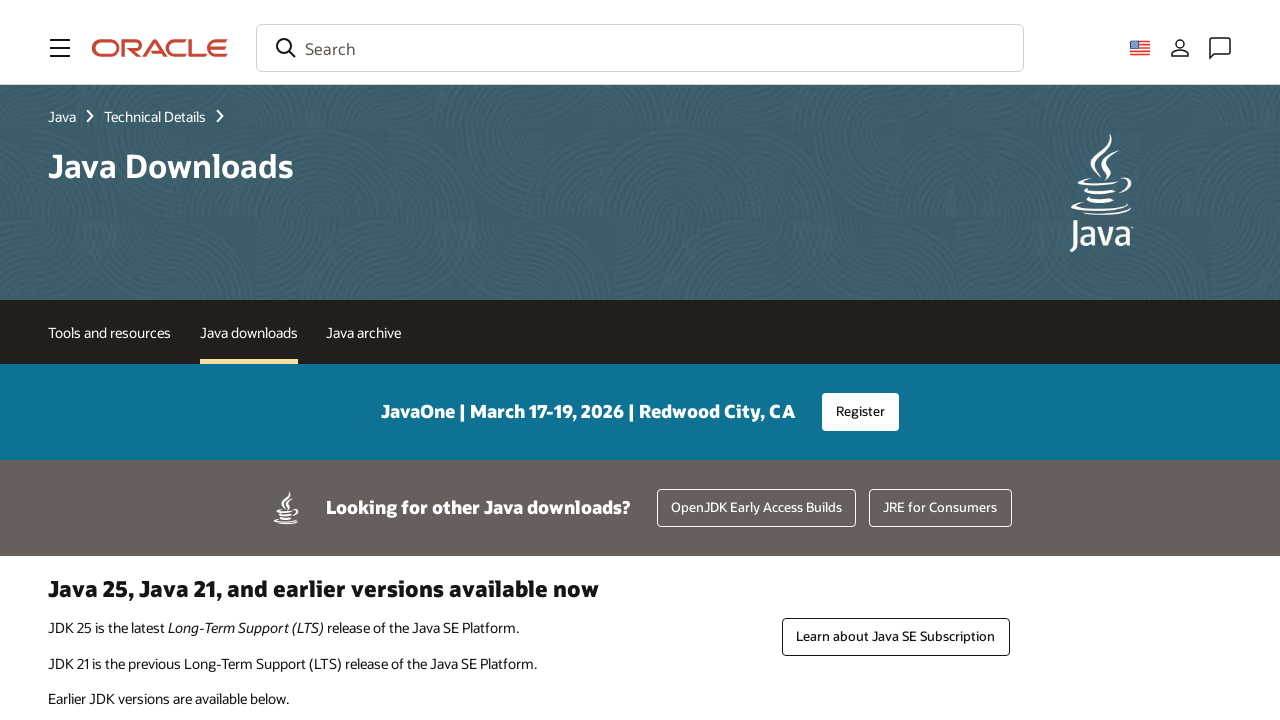